Tests the "pick real neuron" challenge by performing 5 rounds of clicking on images (alternating between correct and incorrect guesses) and verifying the score updates correctly, ending with a final score of 5/10.

Starting URL: https://bbp.epfl.ch/therealneuronchallenge?test=test

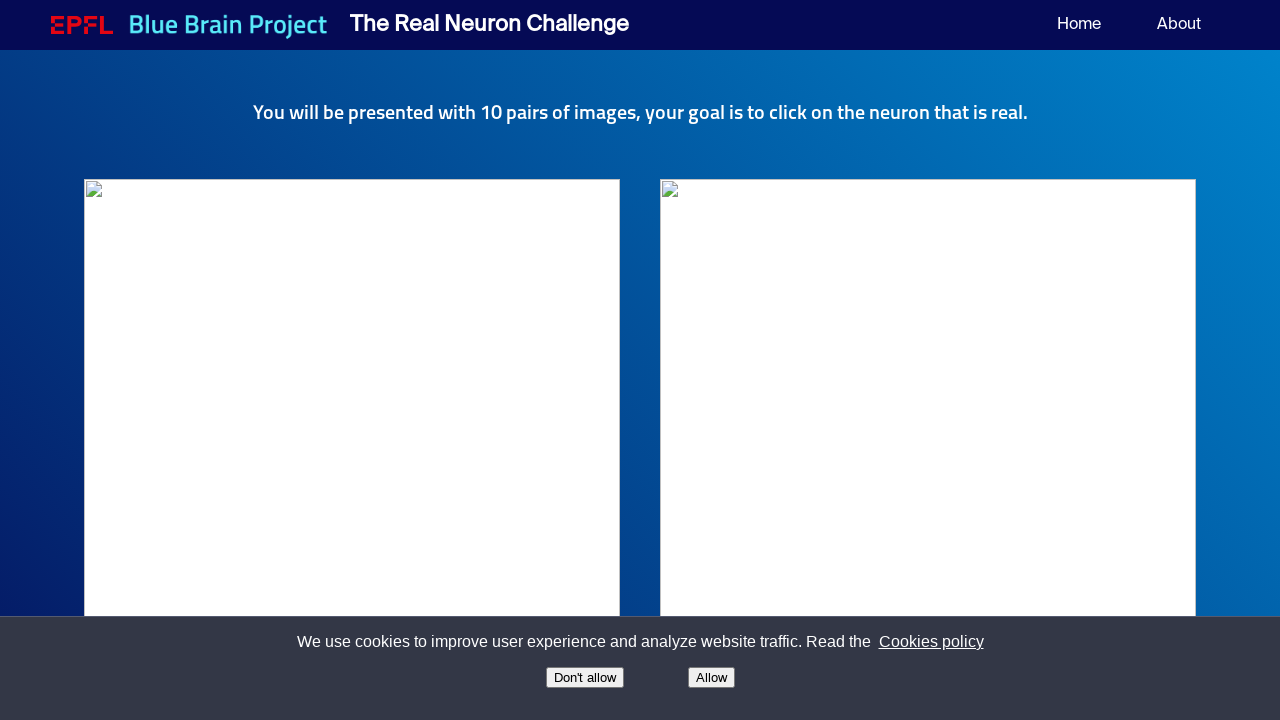

Waited for images to be visible on the page
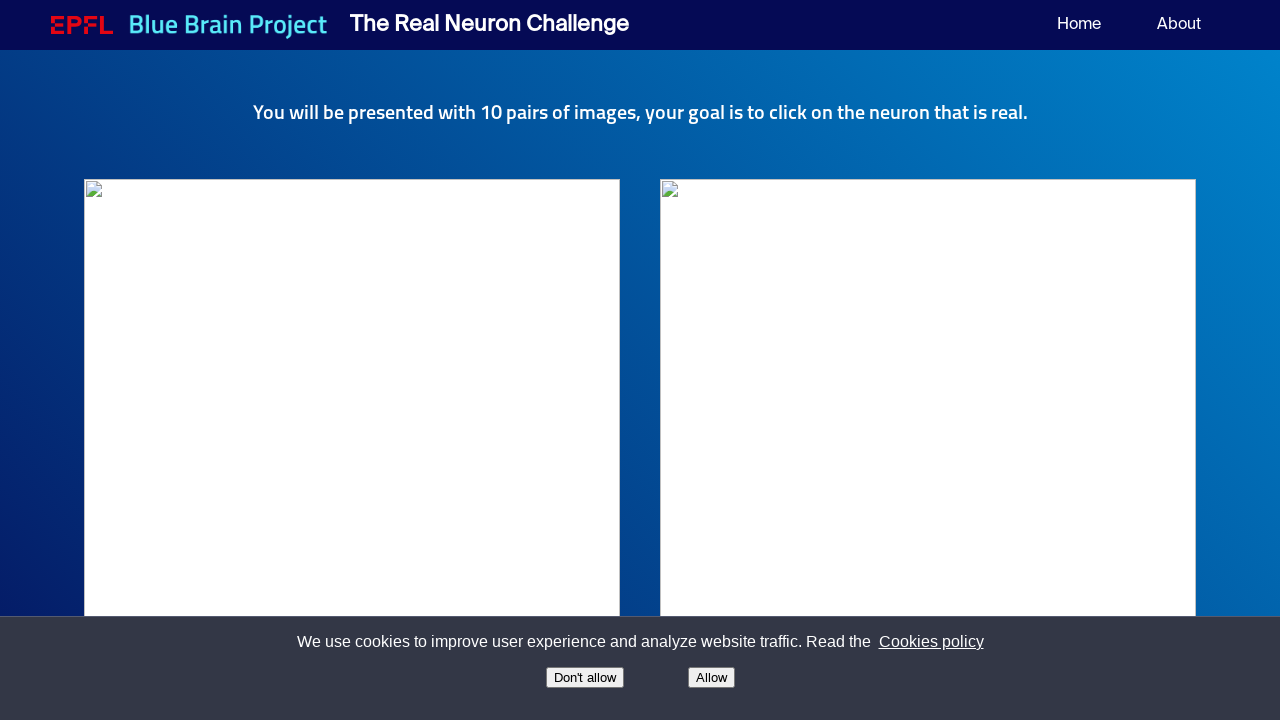

Verified score '1' is displayed before trial 1
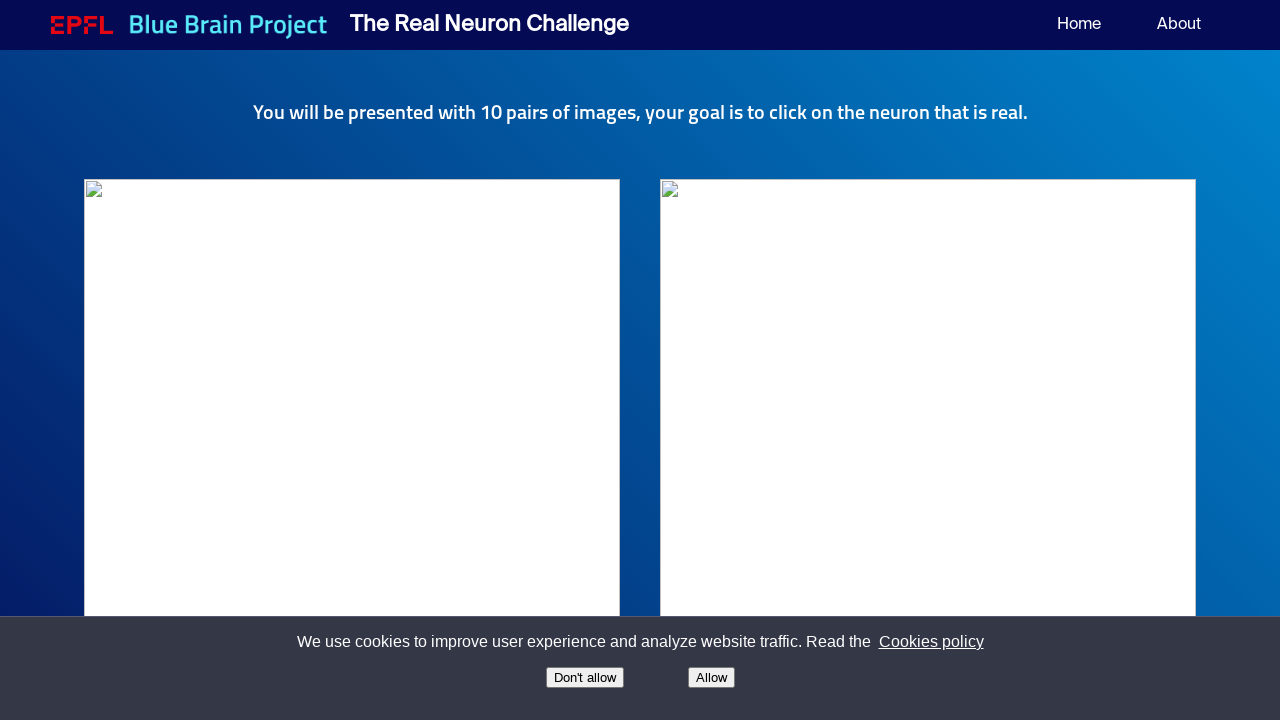

Clicked on the correct image (3rd image - real neuron) in trial 1 at (928, 399) on (//img)[3]
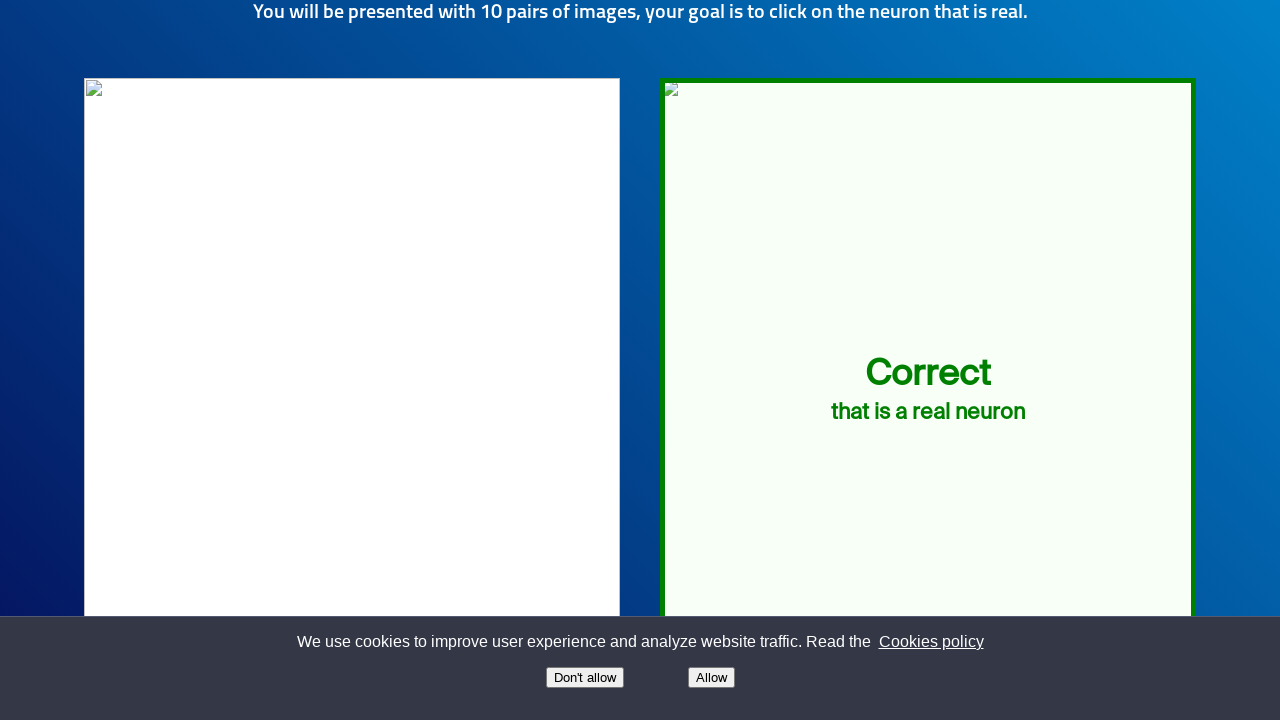

Confirmed 'that is a real neuron' message appeared in trial 1
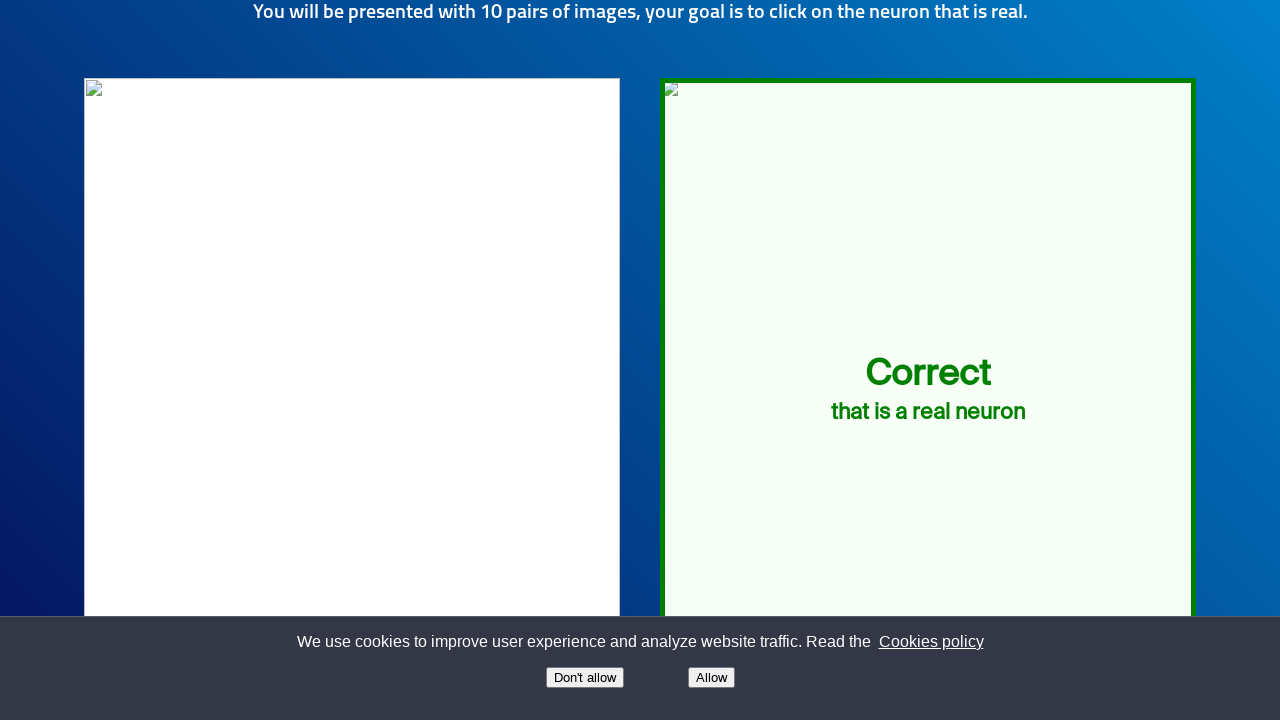

Verified score updated to '2' after correct guess in trial 1
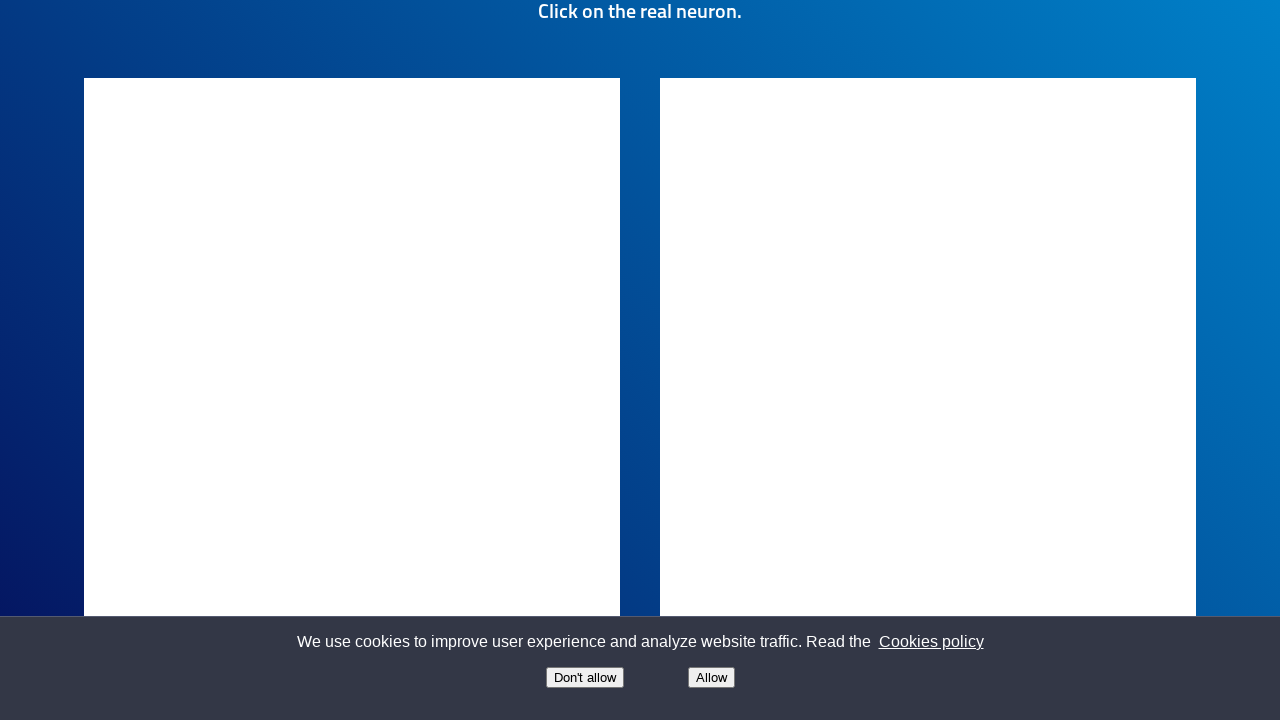

Clicked on the incorrect image (4th image - synthesized neuron) in trial 1 at (928, 399) on (//img)[4]
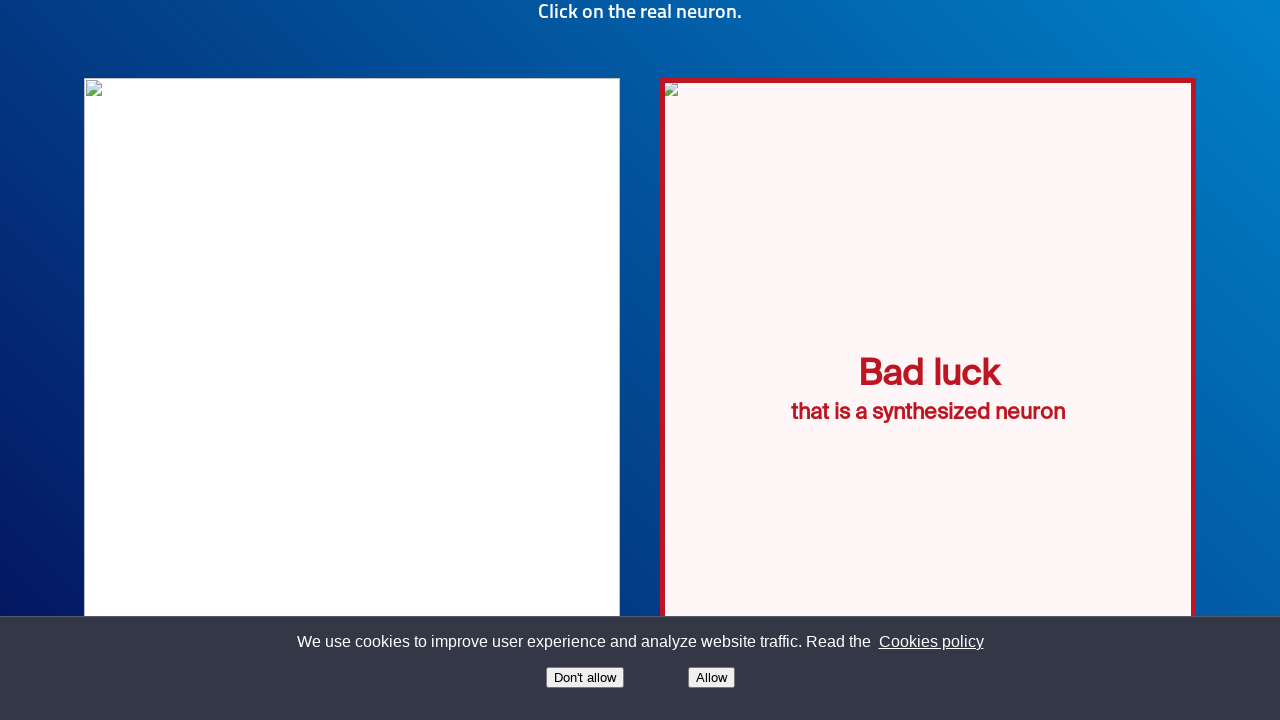

Confirmed 'that is a synthesized neuron' message appeared in trial 1
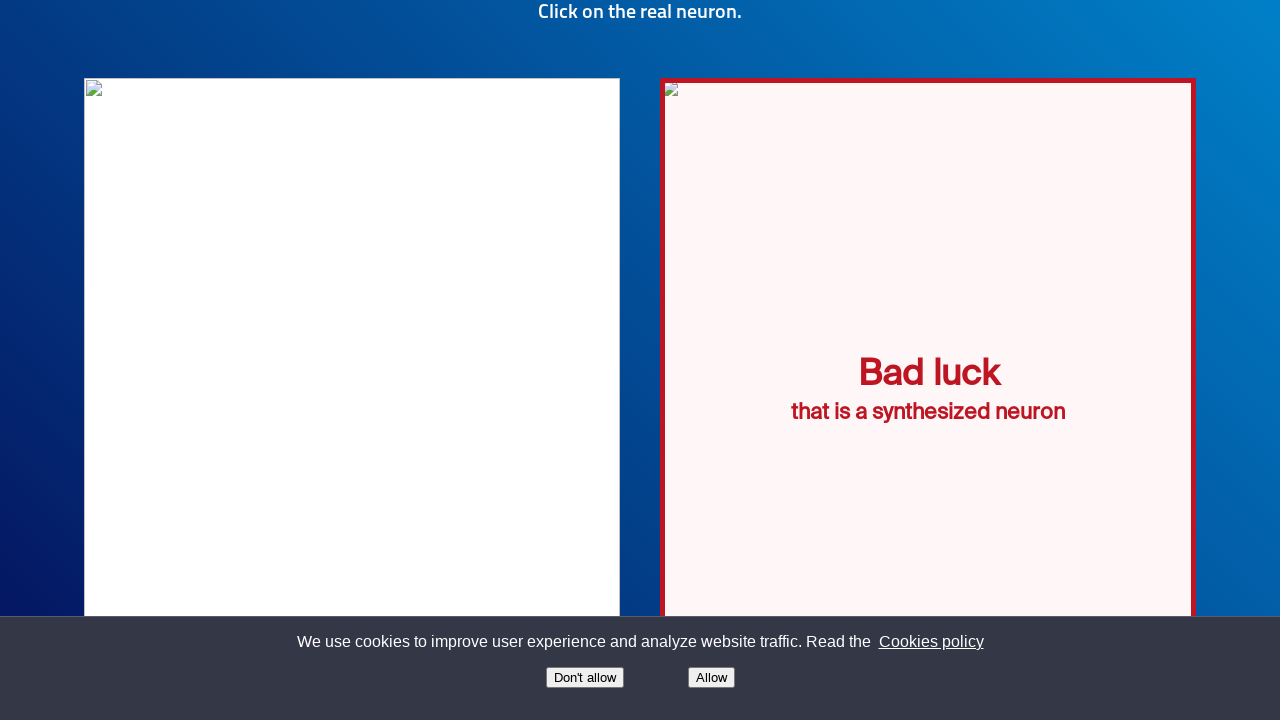

Verified score '3' is displayed before trial 2
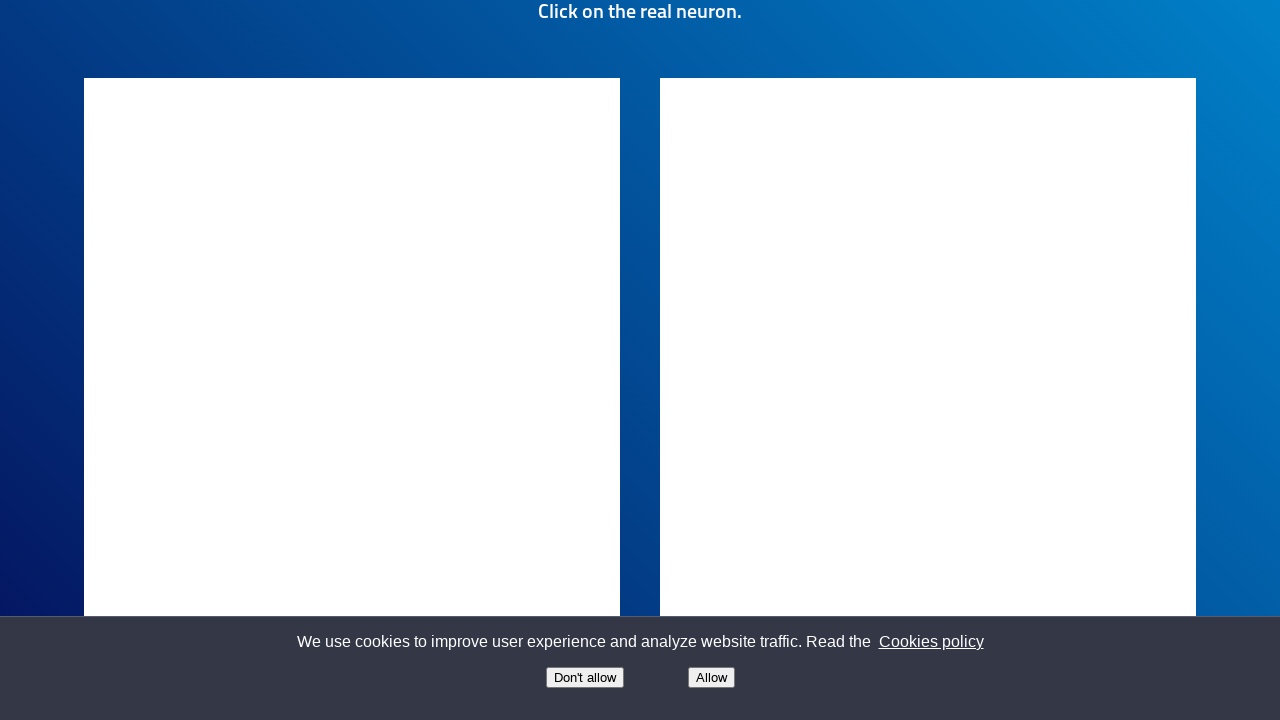

Clicked on the correct image (3rd image - real neuron) in trial 2 at (352, 399) on (//img)[3]
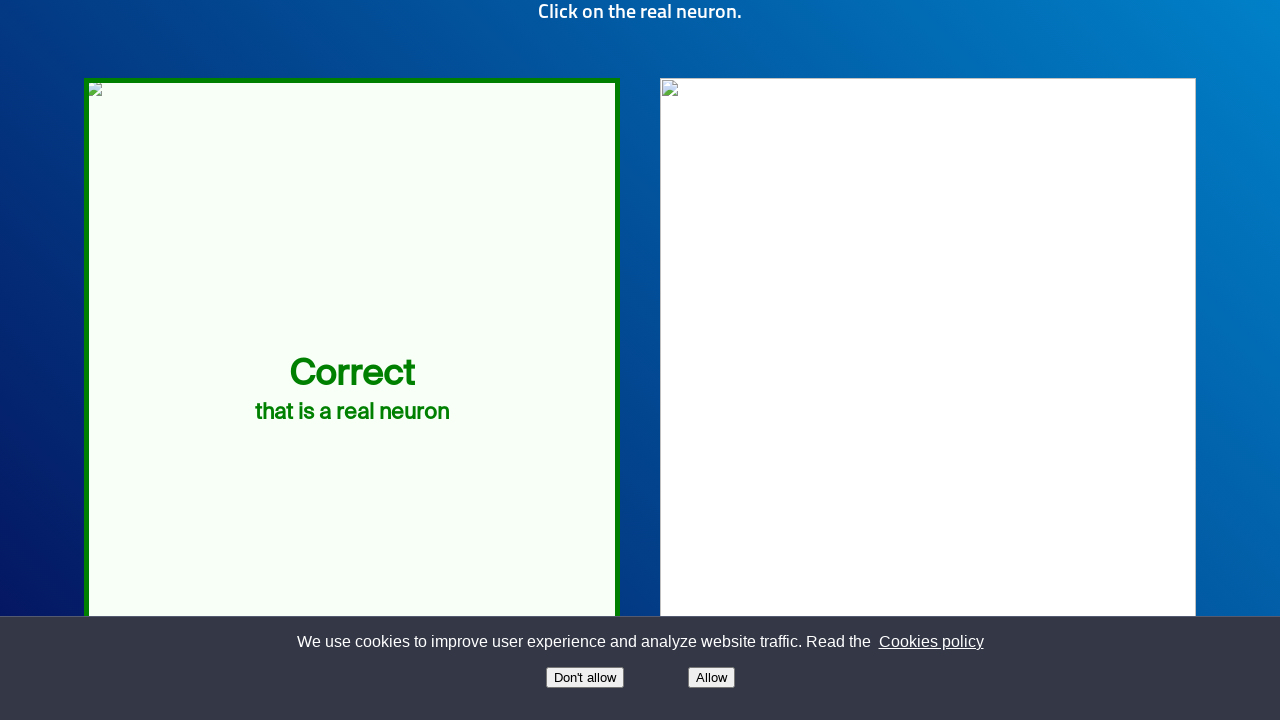

Confirmed 'that is a real neuron' message appeared in trial 2
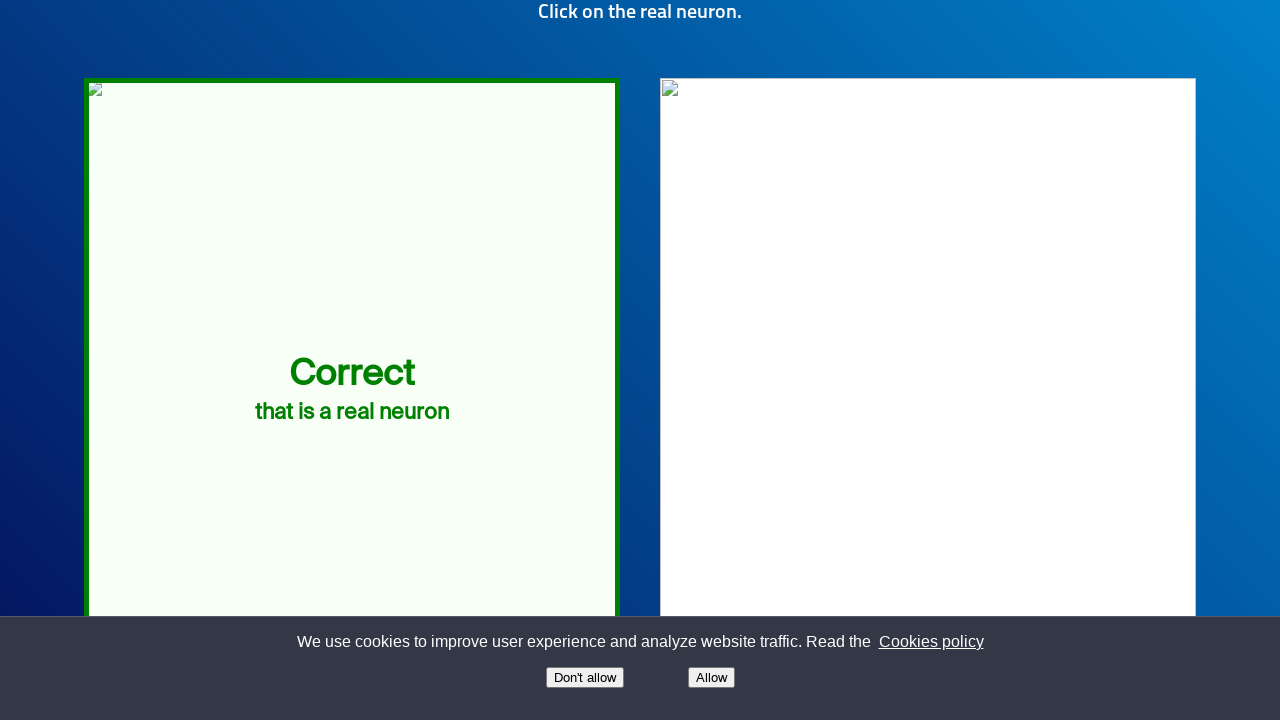

Verified score updated to '4' after correct guess in trial 2
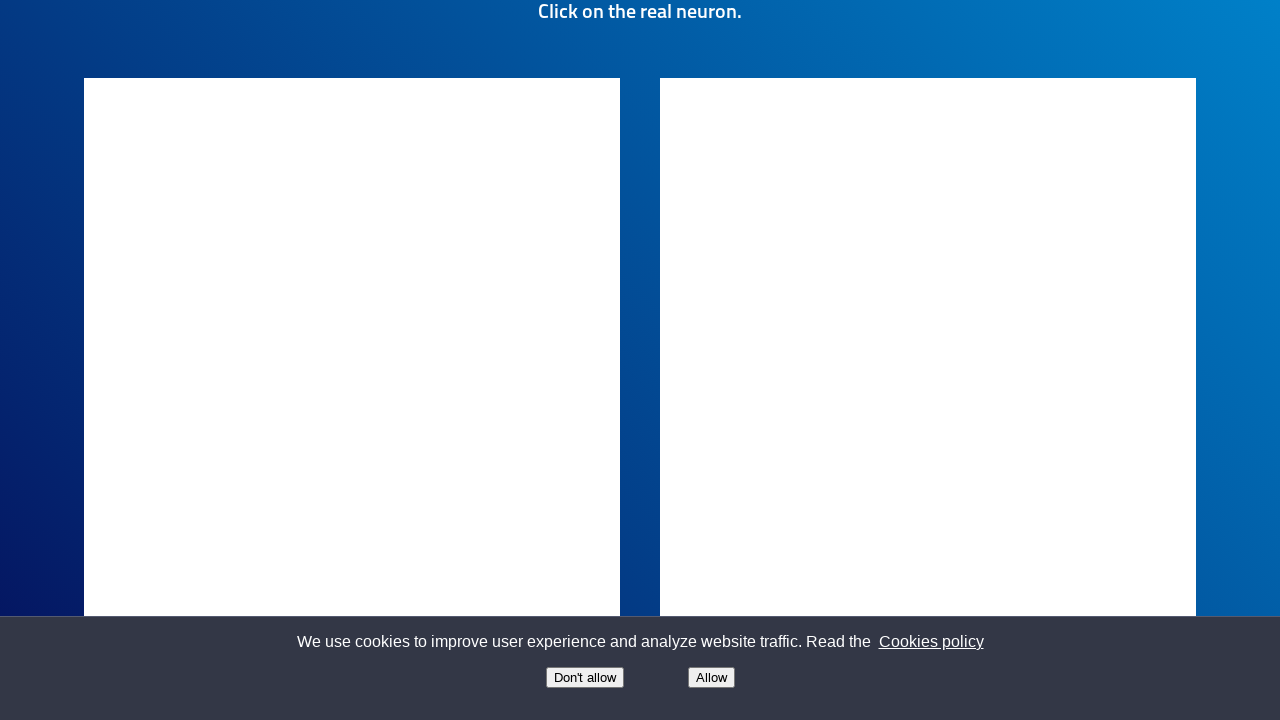

Clicked on the incorrect image (4th image - synthesized neuron) in trial 2 at (928, 399) on (//img)[4]
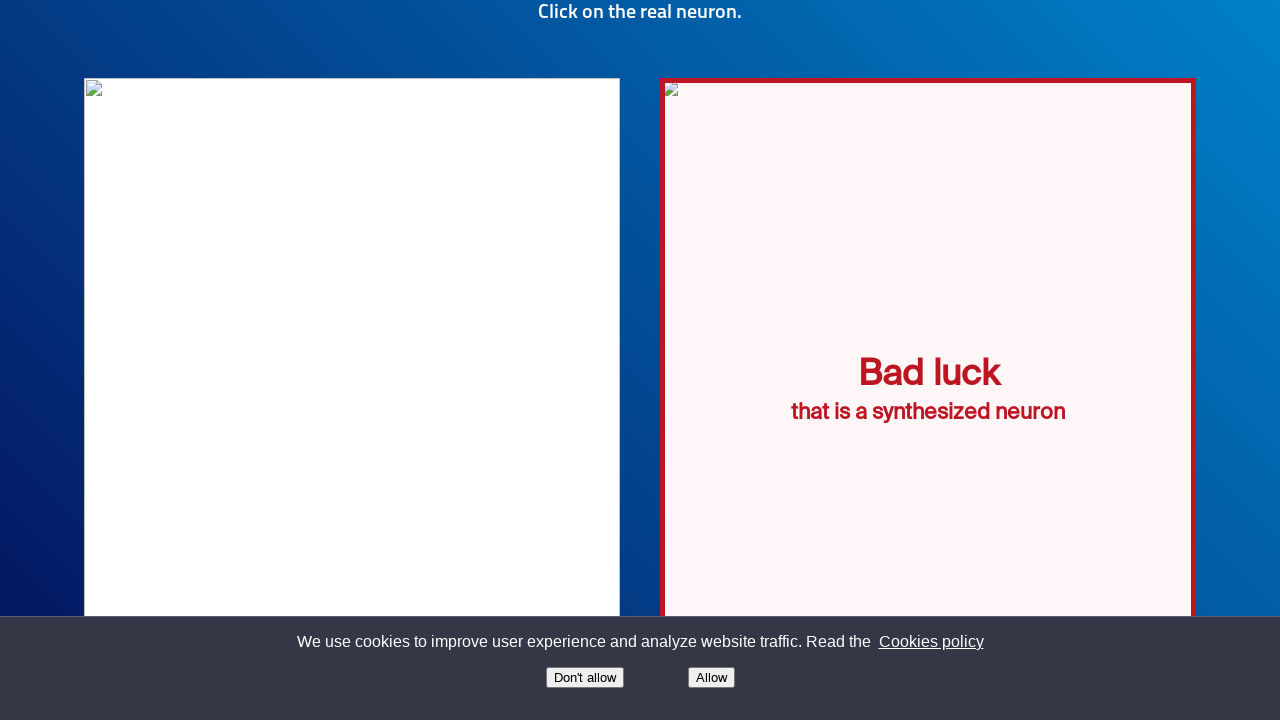

Confirmed 'that is a synthesized neuron' message appeared in trial 2
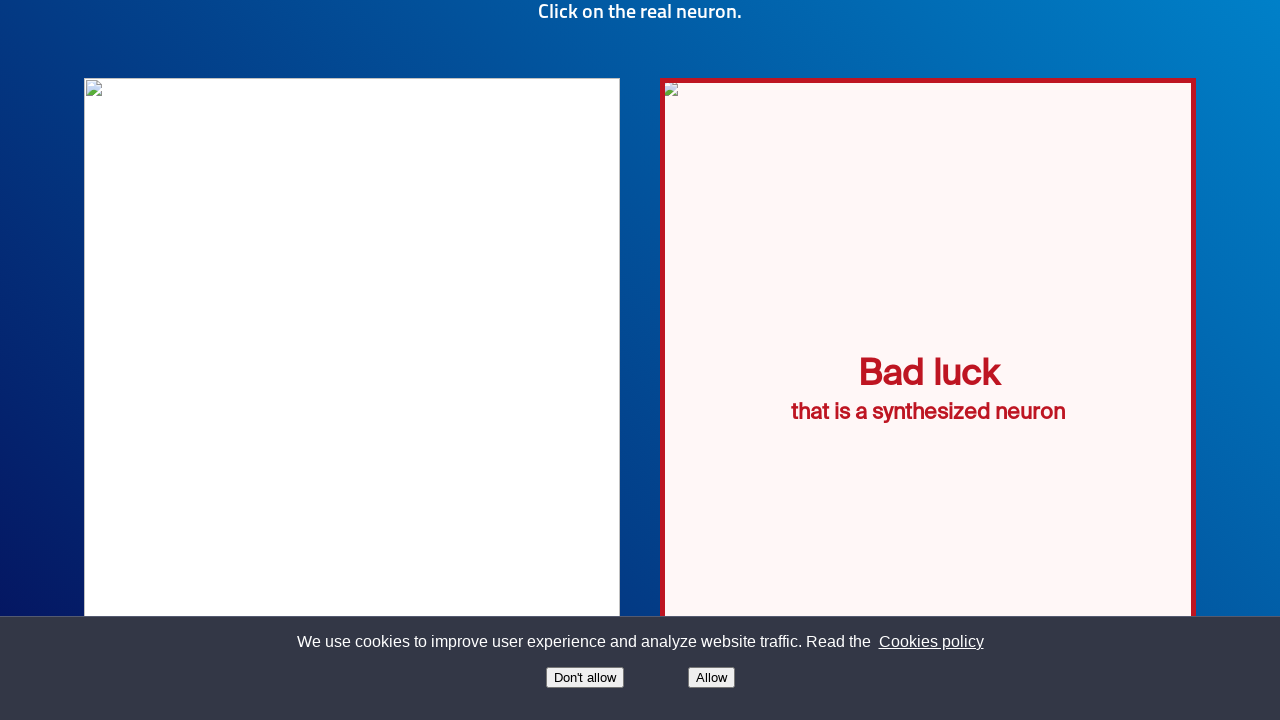

Verified score '5' is displayed before trial 3
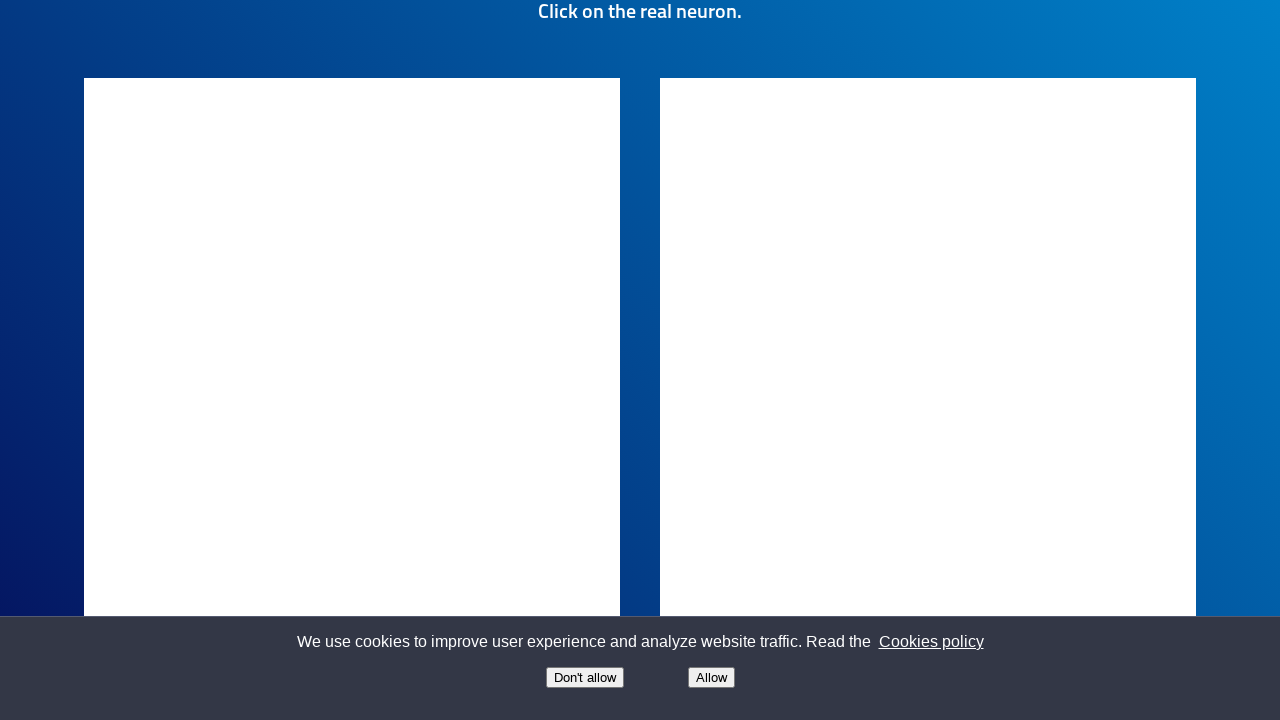

Clicked on the correct image (3rd image - real neuron) in trial 3 at (928, 399) on (//img)[3]
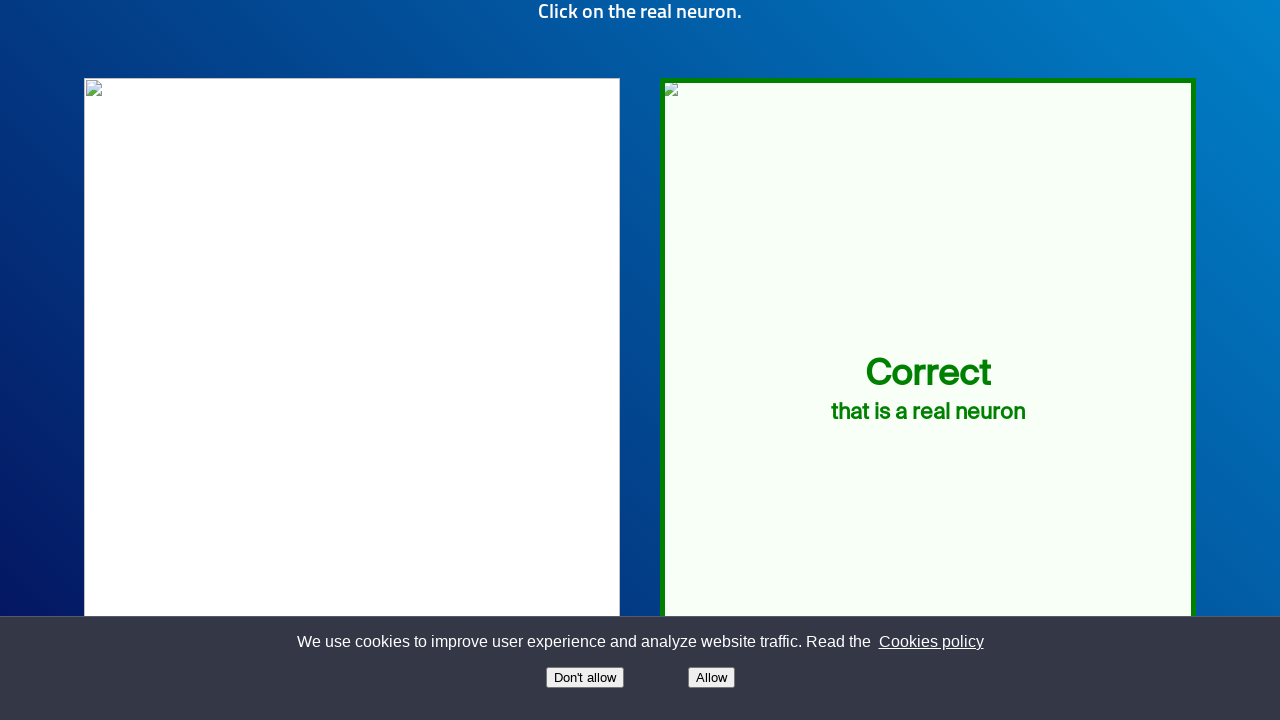

Confirmed 'that is a real neuron' message appeared in trial 3
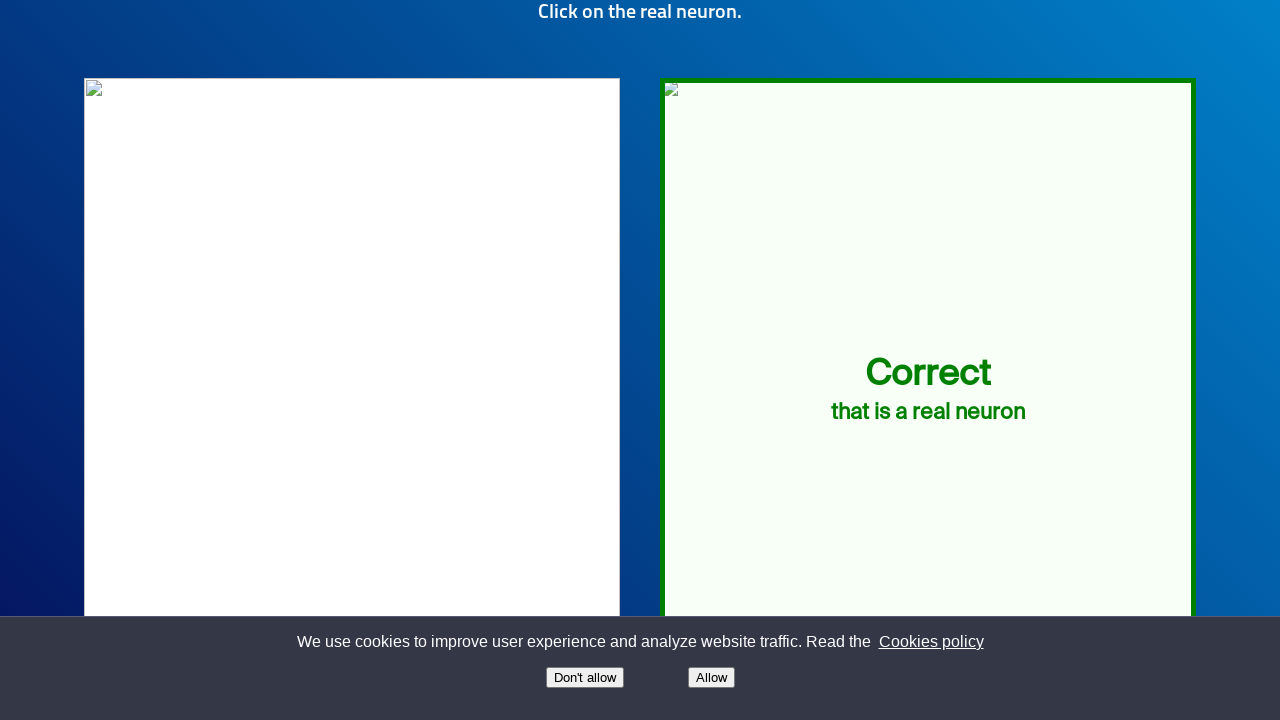

Verified score updated to '6' after correct guess in trial 3
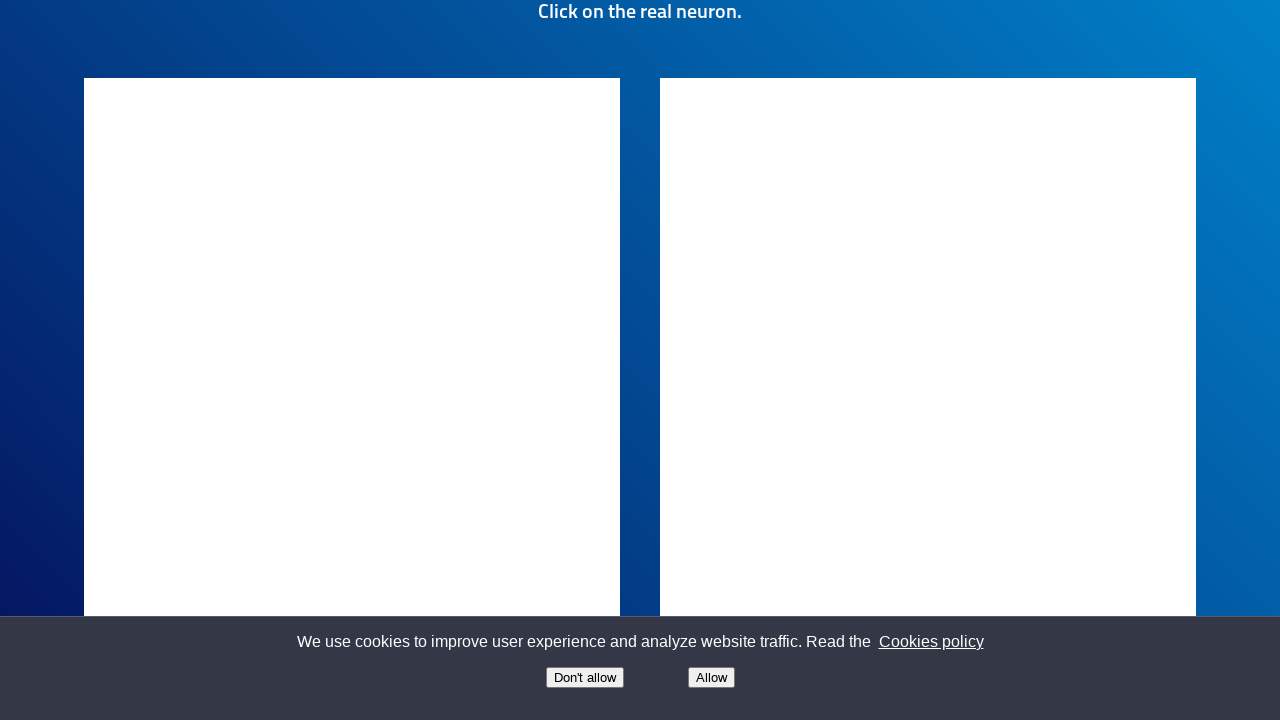

Clicked on the incorrect image (4th image - synthesized neuron) in trial 3 at (928, 399) on (//img)[4]
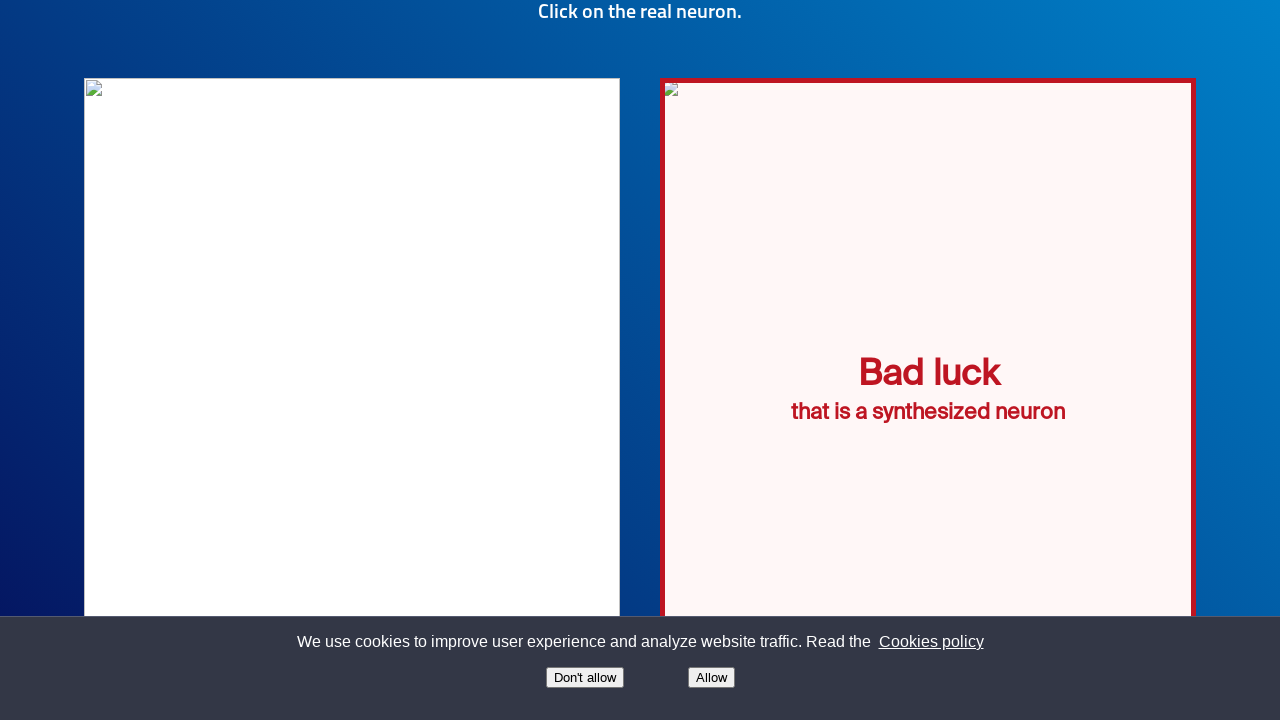

Confirmed 'that is a synthesized neuron' message appeared in trial 3
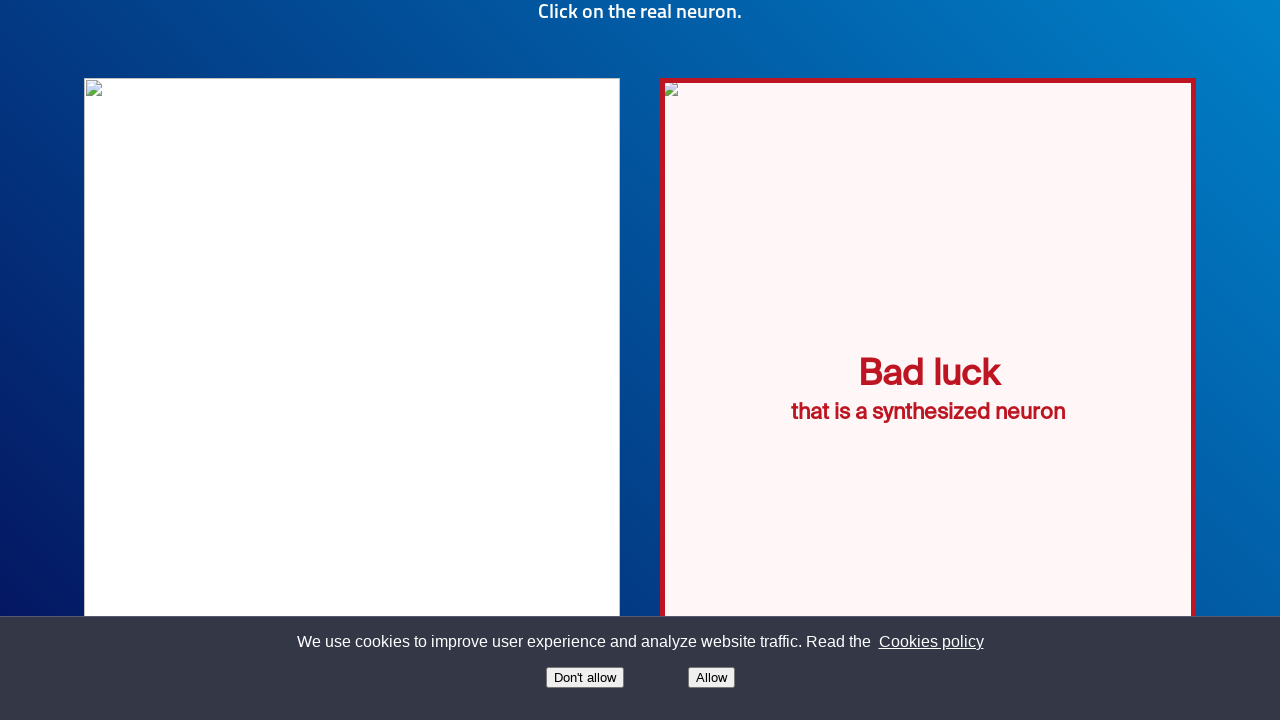

Verified score '7' is displayed before trial 4
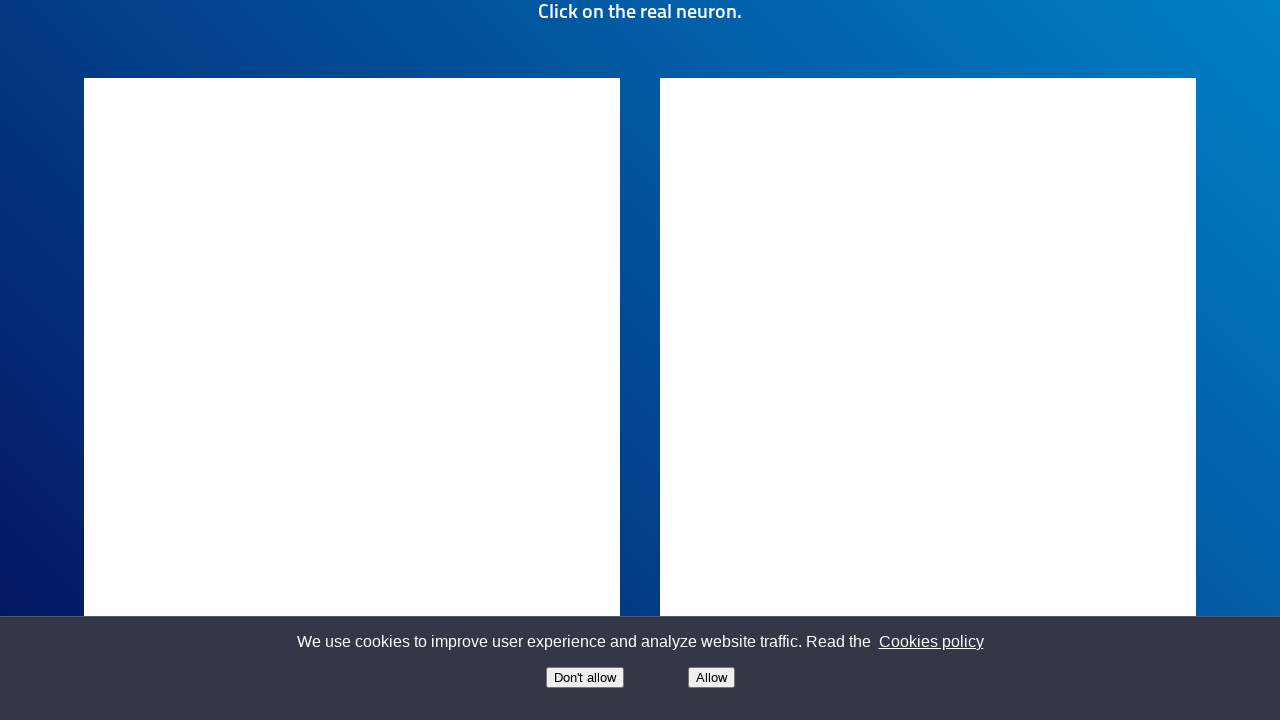

Clicked on the correct image (3rd image - real neuron) in trial 4 at (928, 399) on (//img)[3]
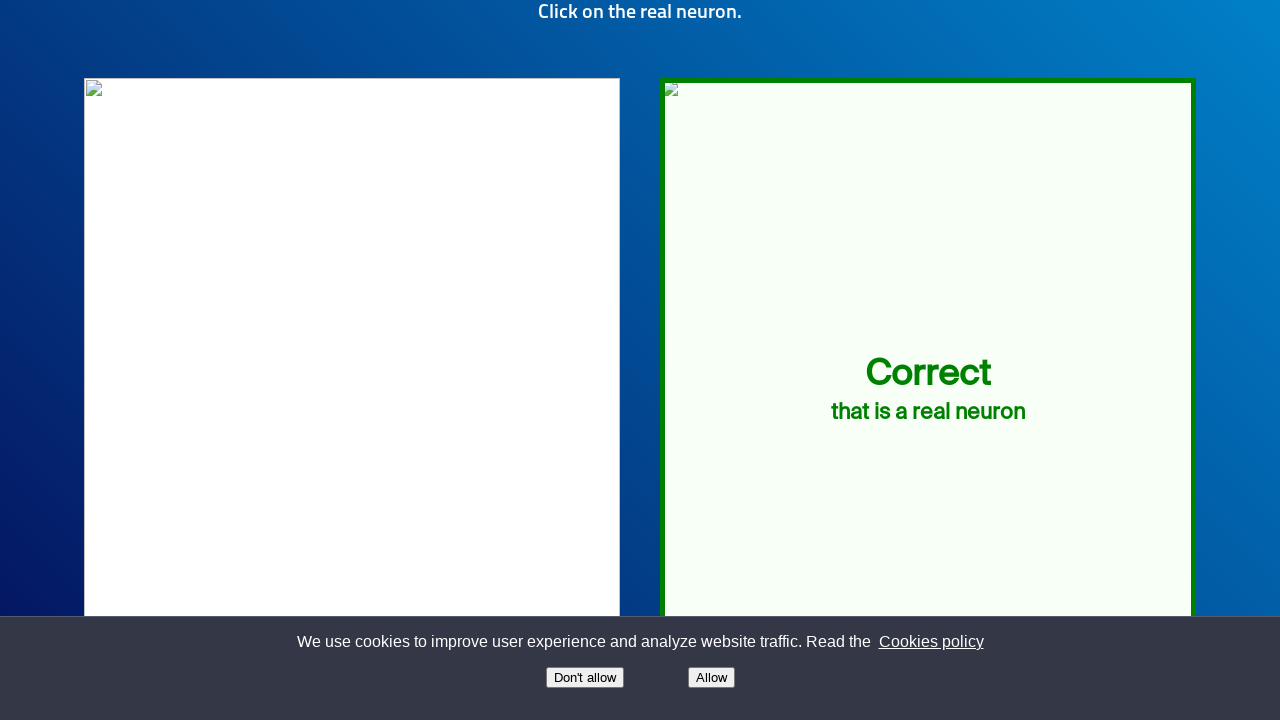

Confirmed 'that is a real neuron' message appeared in trial 4
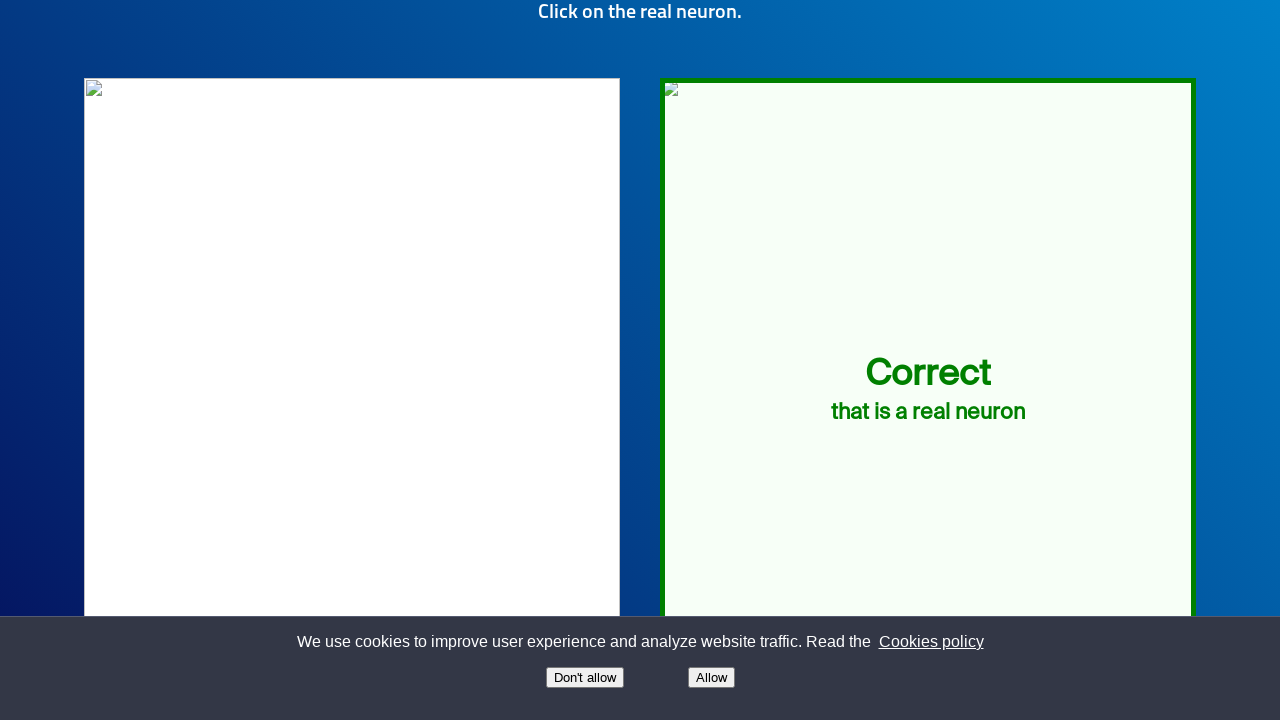

Verified score updated to '8' after correct guess in trial 4
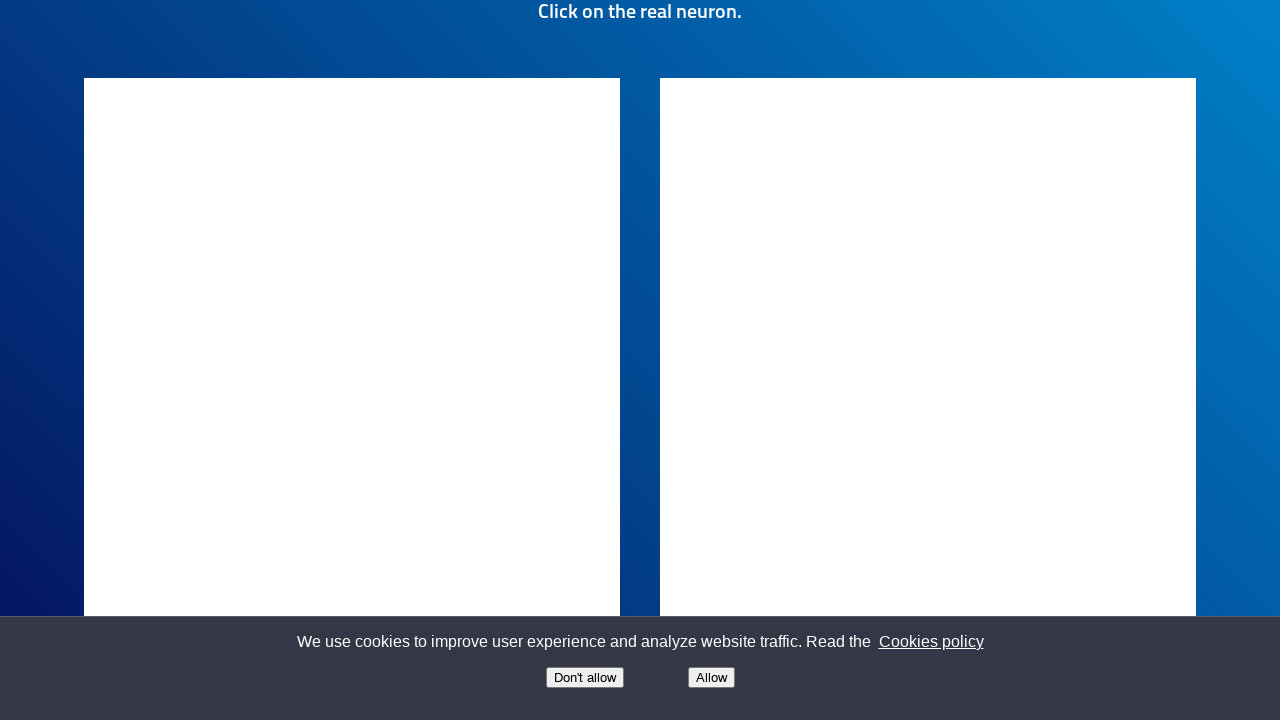

Clicked on the incorrect image (4th image - synthesized neuron) in trial 4 at (928, 399) on (//img)[4]
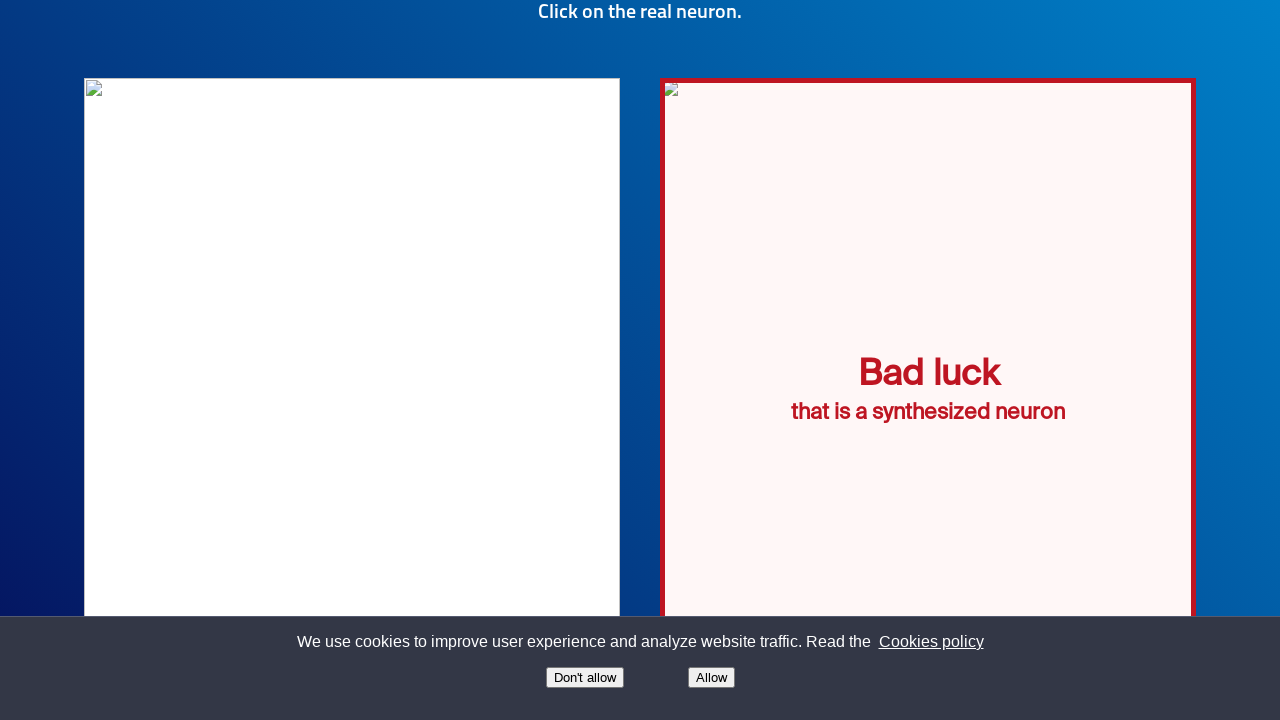

Confirmed 'that is a synthesized neuron' message appeared in trial 4
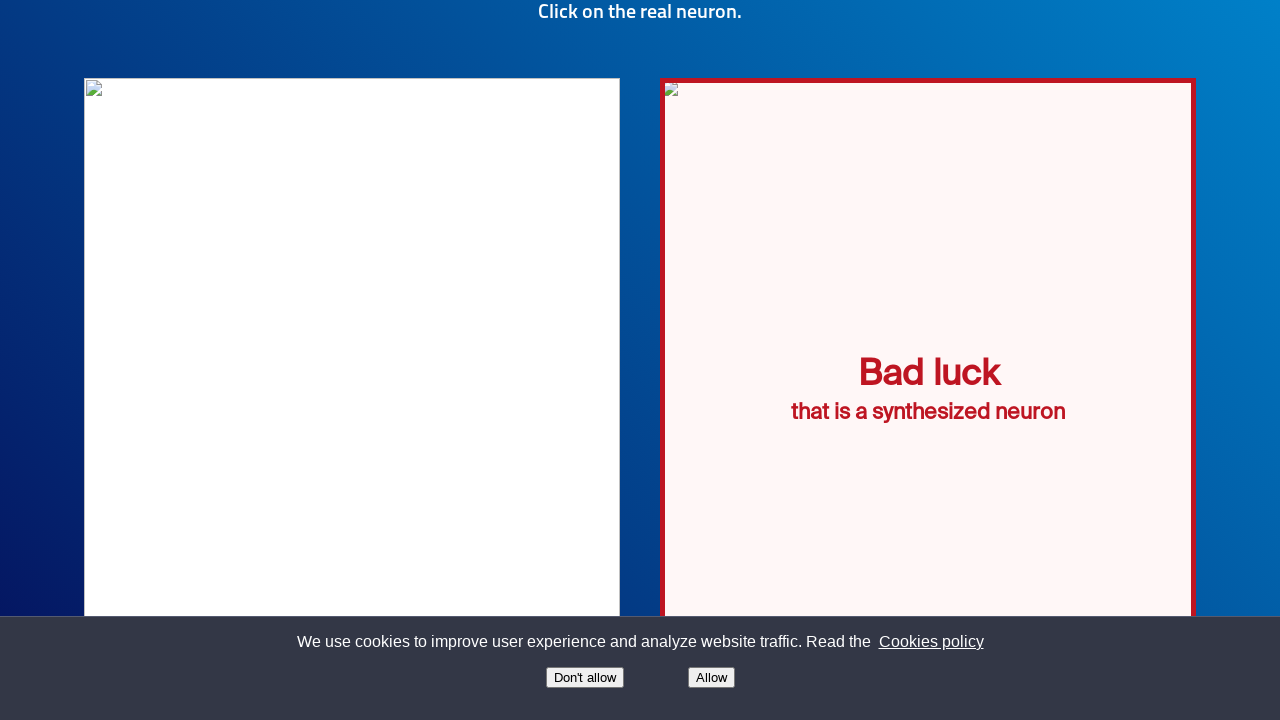

Verified score '9' is displayed before trial 5
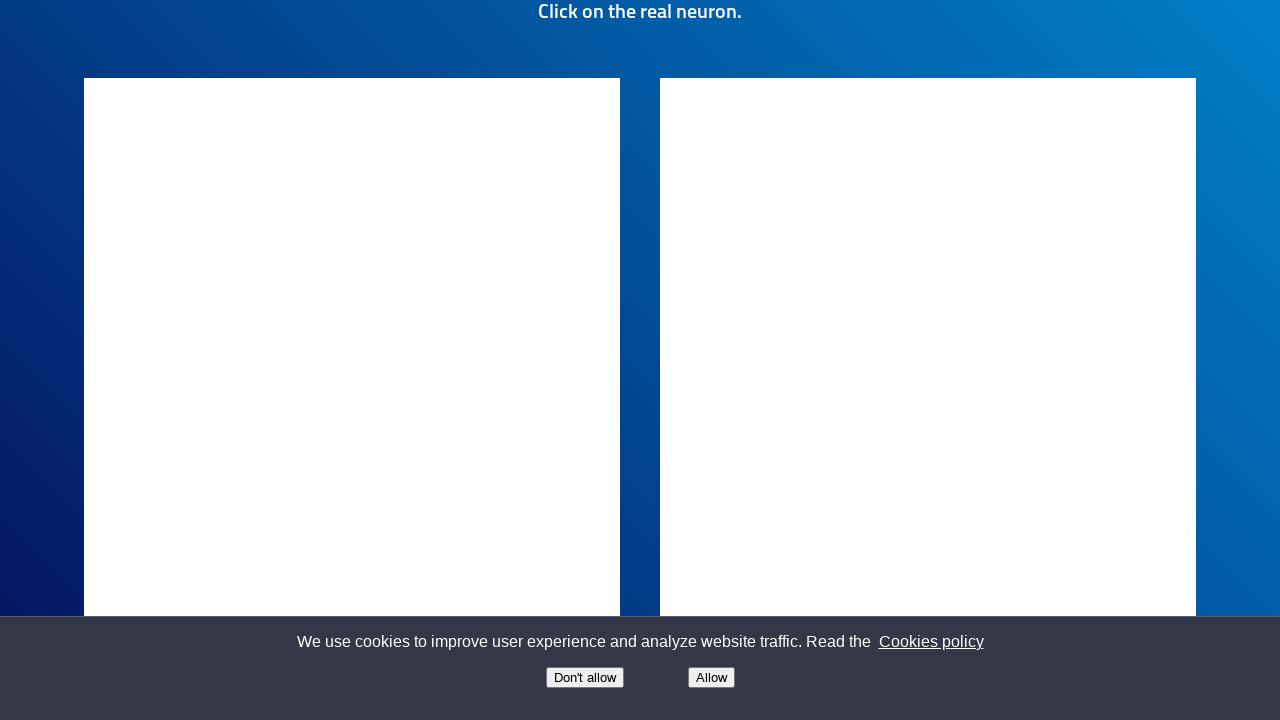

Clicked on the correct image (3rd image - real neuron) in trial 5 at (928, 399) on (//img)[3]
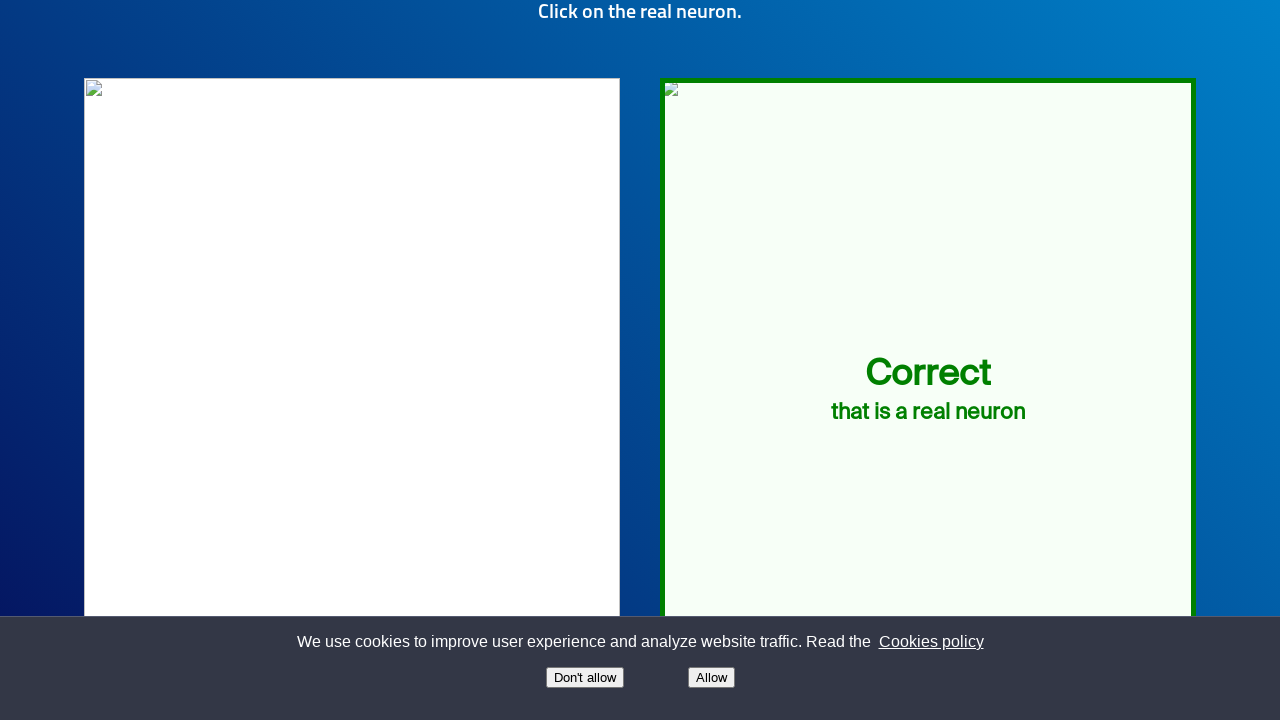

Confirmed 'that is a real neuron' message appeared in trial 5
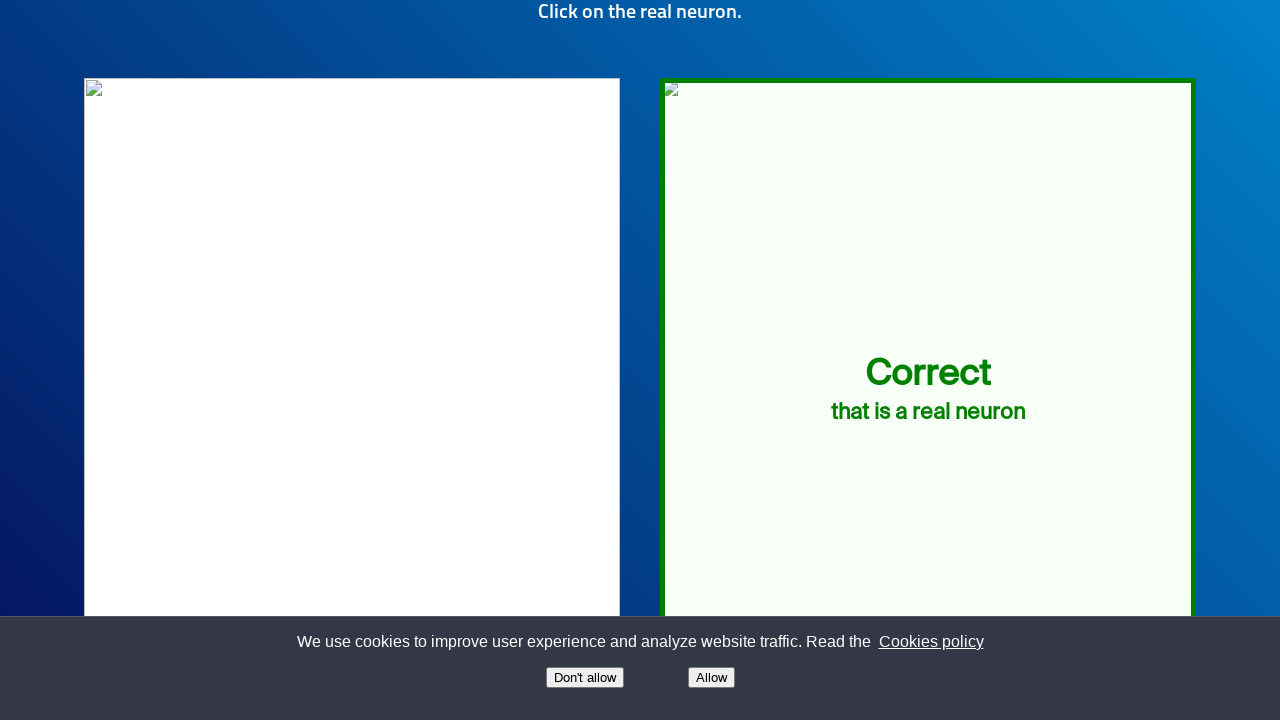

Verified score updated to '10' after correct guess in trial 5
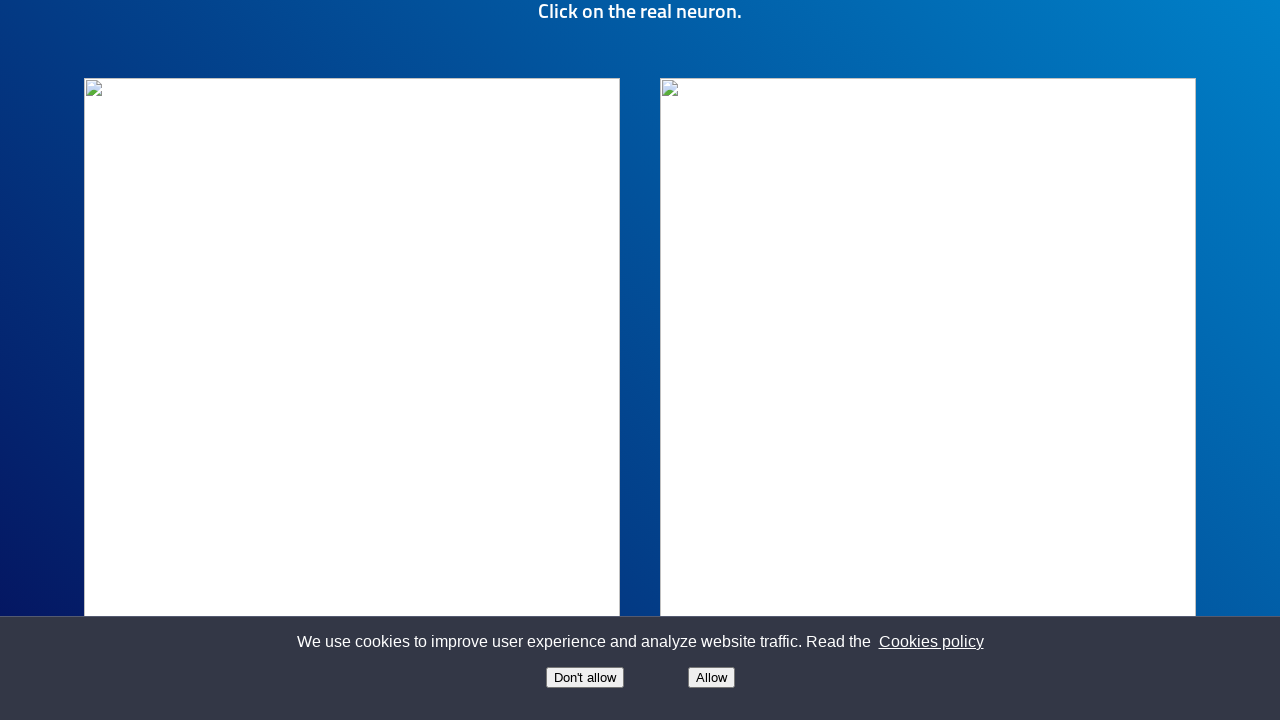

Clicked on the incorrect image (4th image - synthesized neuron) in trial 5 at (928, 399) on (//img)[4]
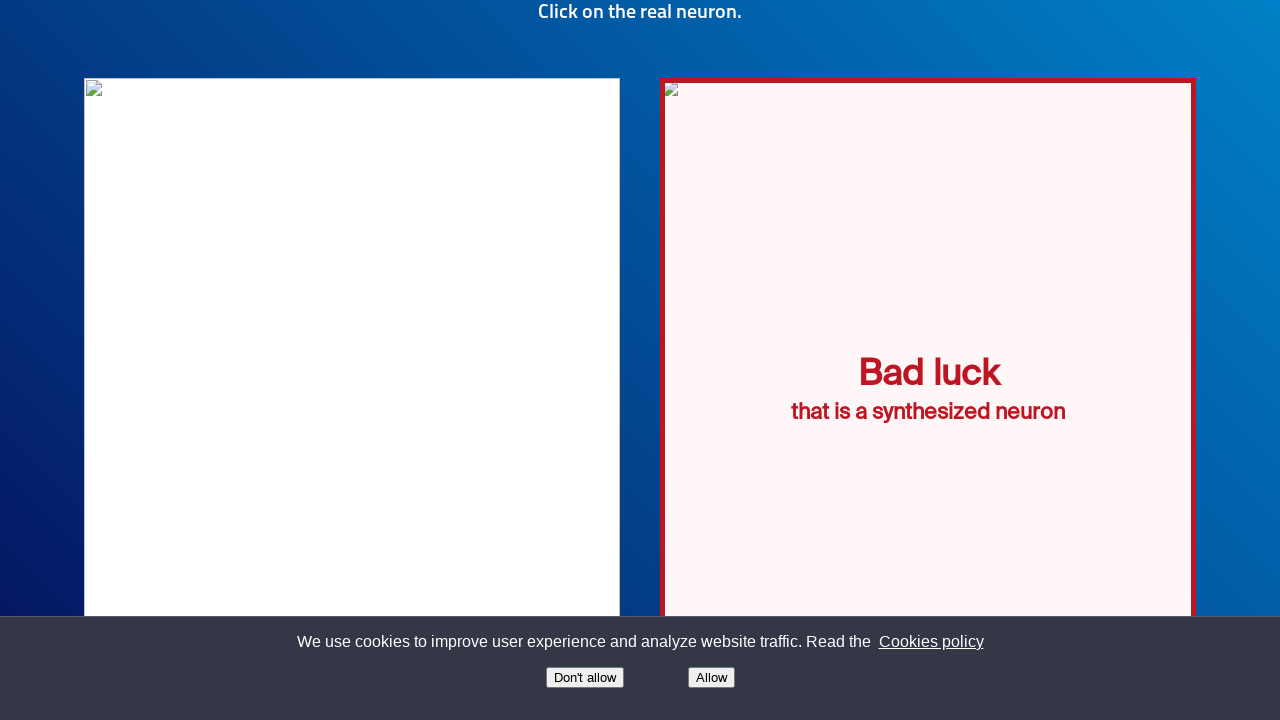

Confirmed 'that is a synthesized neuron' message appeared in trial 5
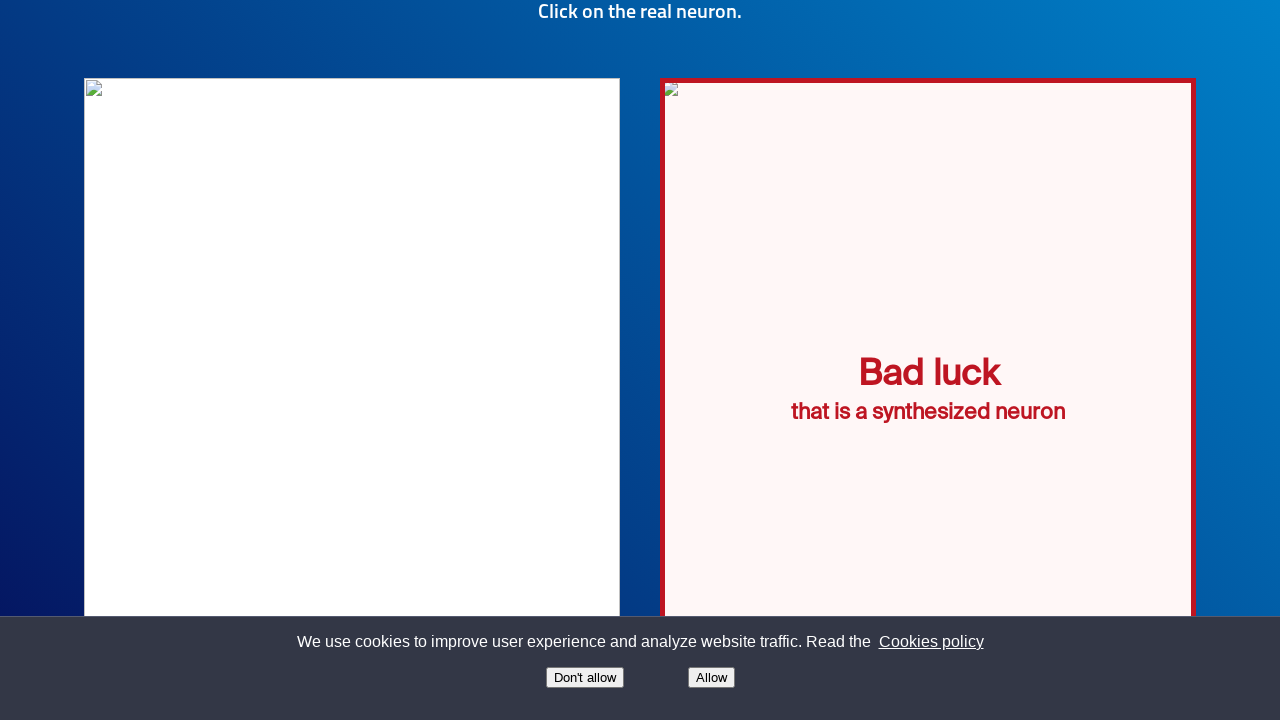

Verified 'Score' text is displayed at the end
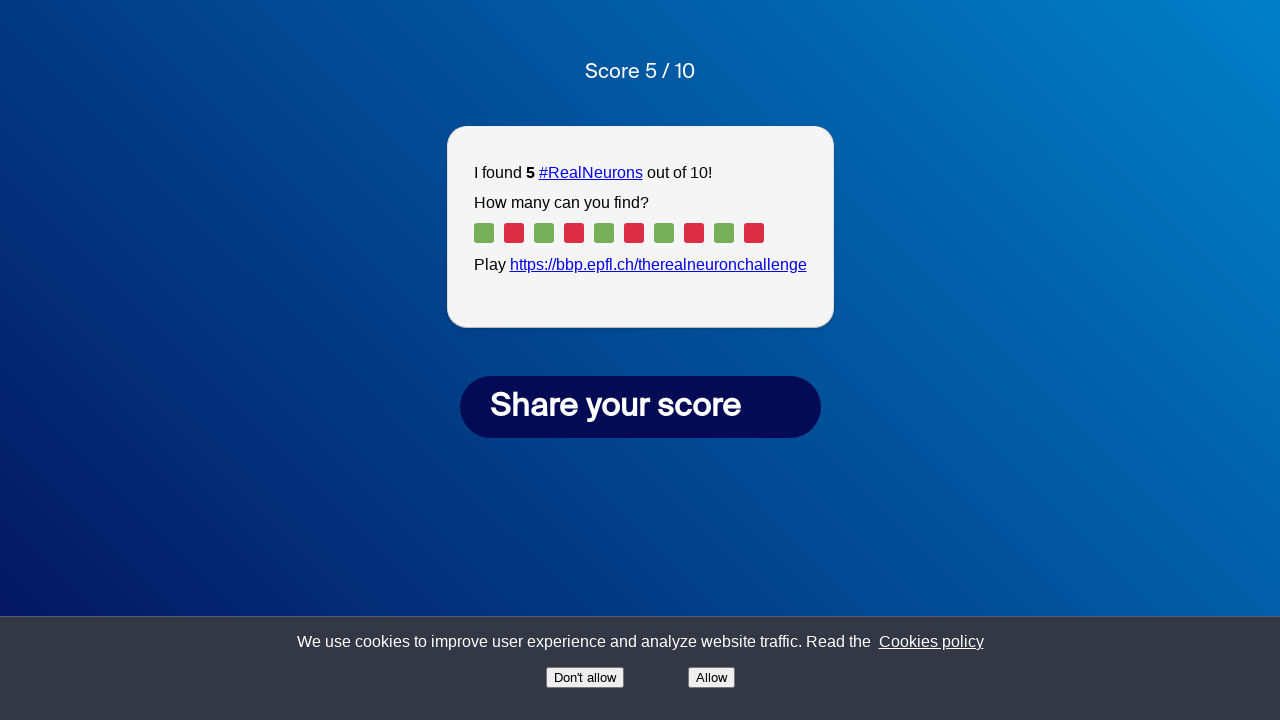

Verified final score of '5 / 10' is displayed
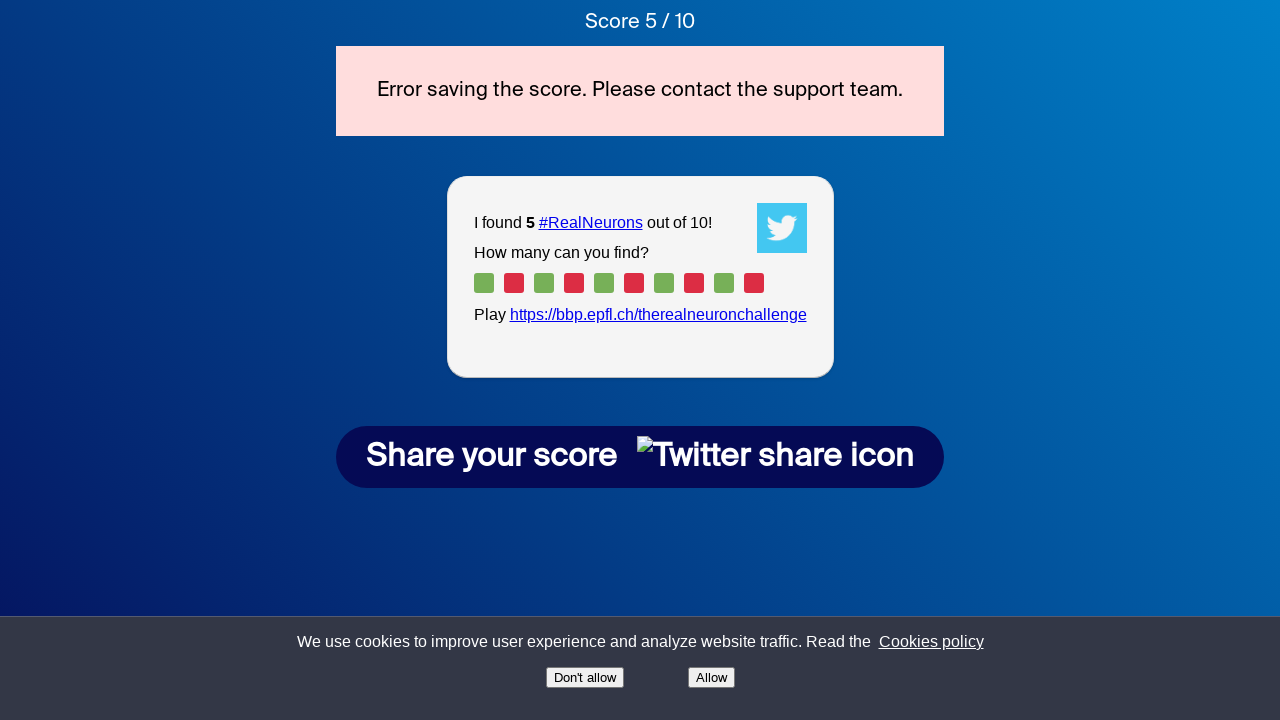

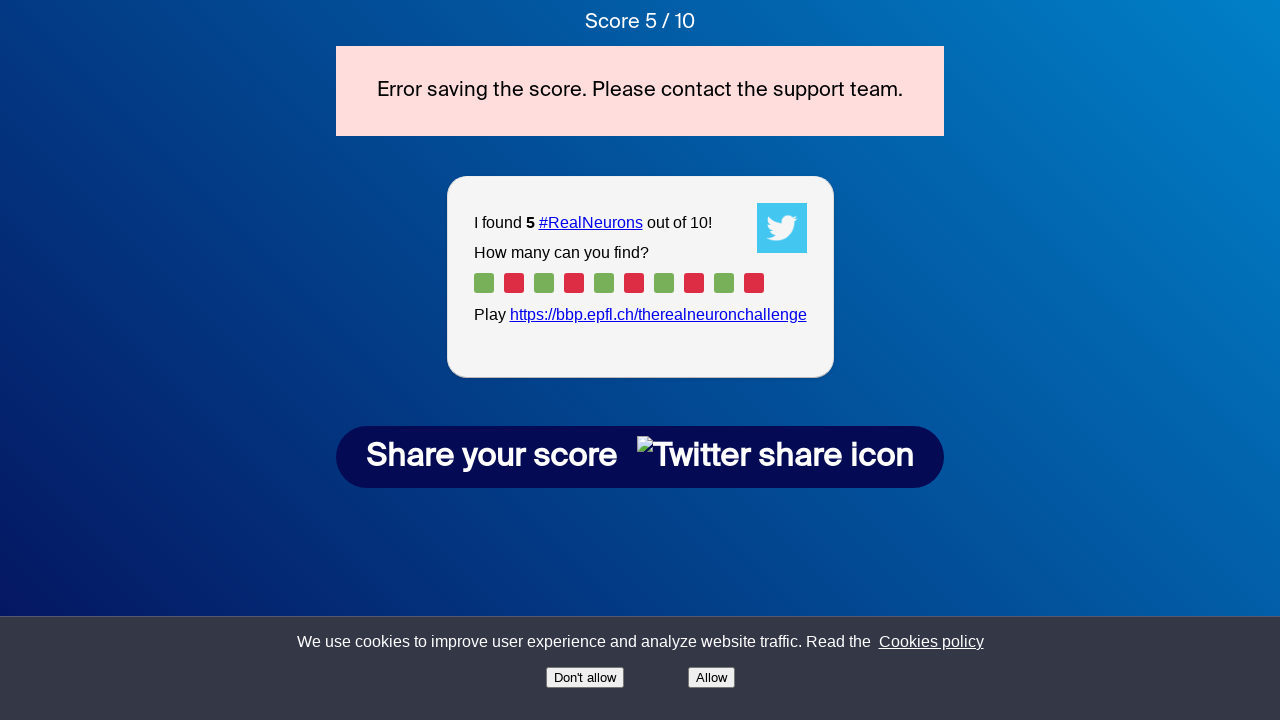